Tests clicking multiple checkboxes on a practice automation page by selecting checkboxes with IDs containing 'day', specifically clicking a subset of them (indices 3 through size-3)

Starting URL: https://testautomationpractice.blogspot.com/

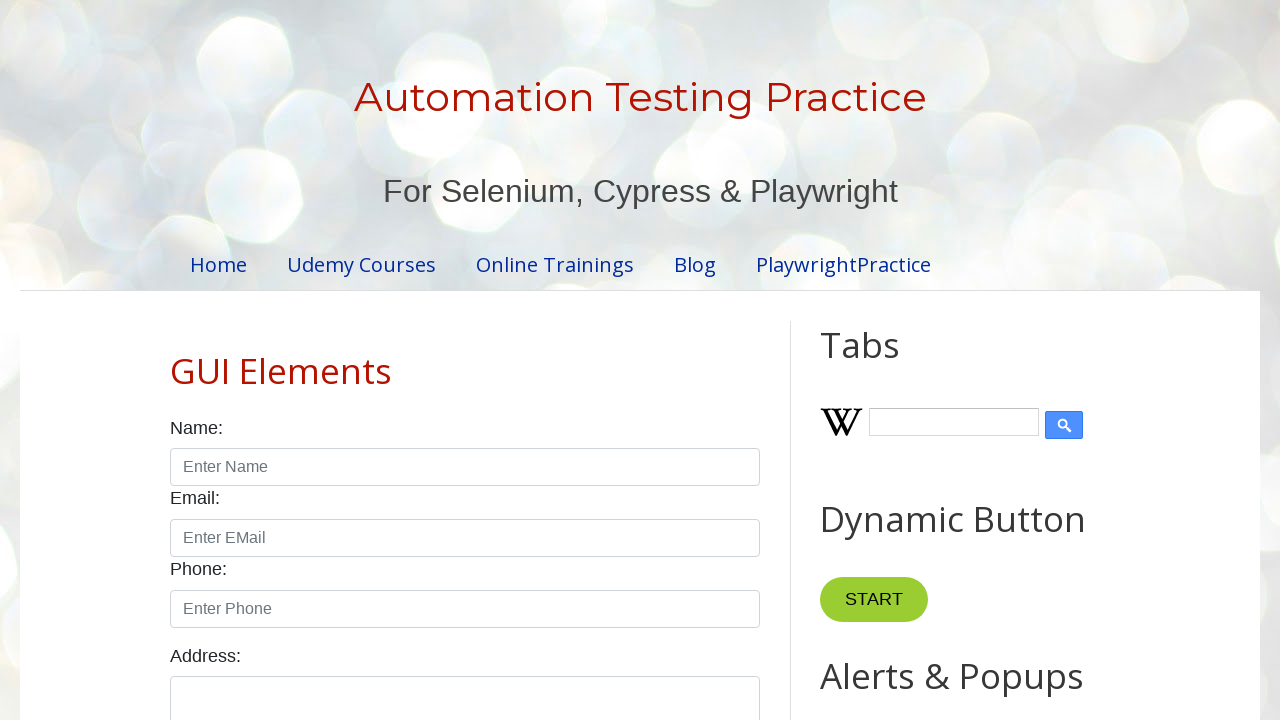

Navigated to test automation practice page
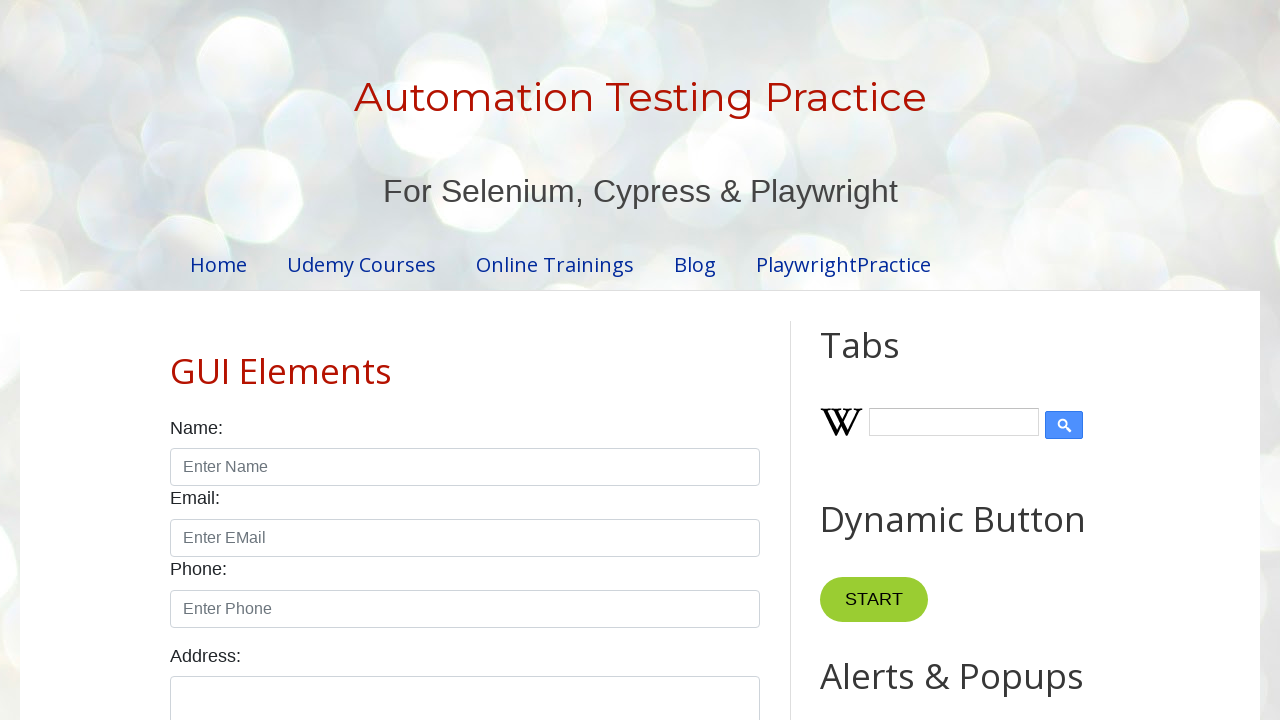

Located all checkboxes with 'day' in their ID
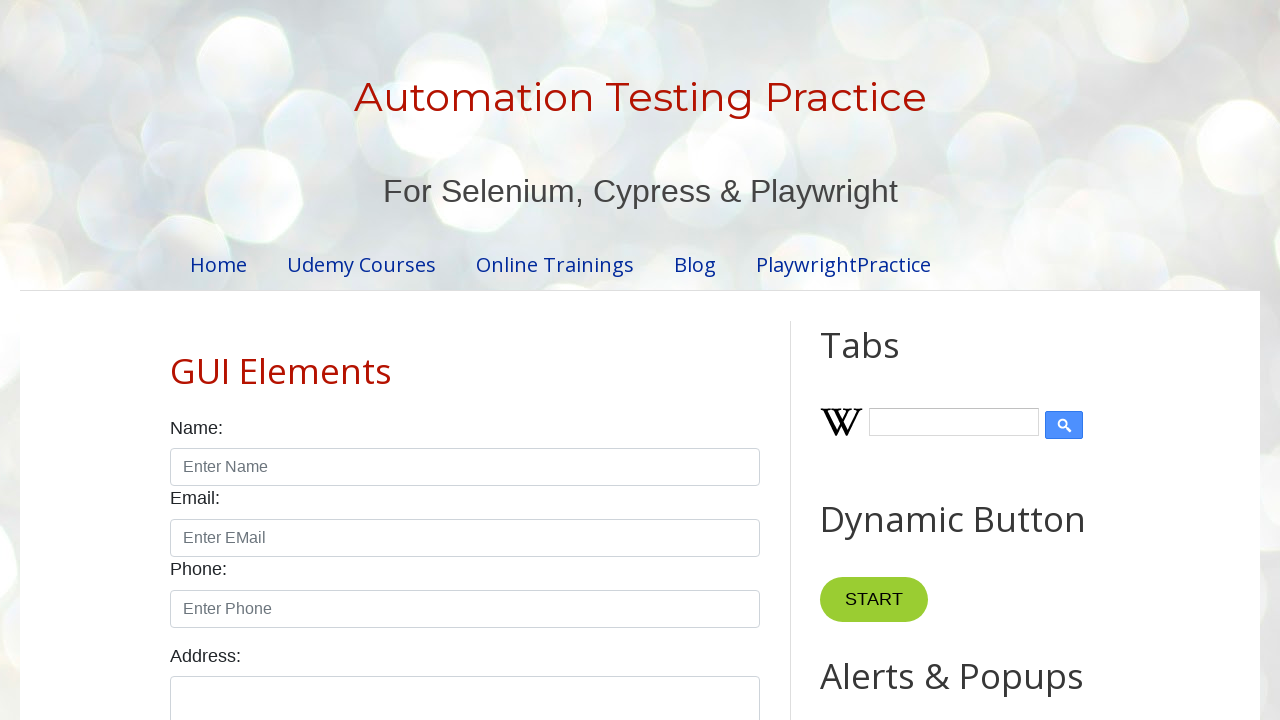

Clicked checkbox at index 3 at (474, 360) on xpath=//input[contains(@id,'day')] >> nth=3
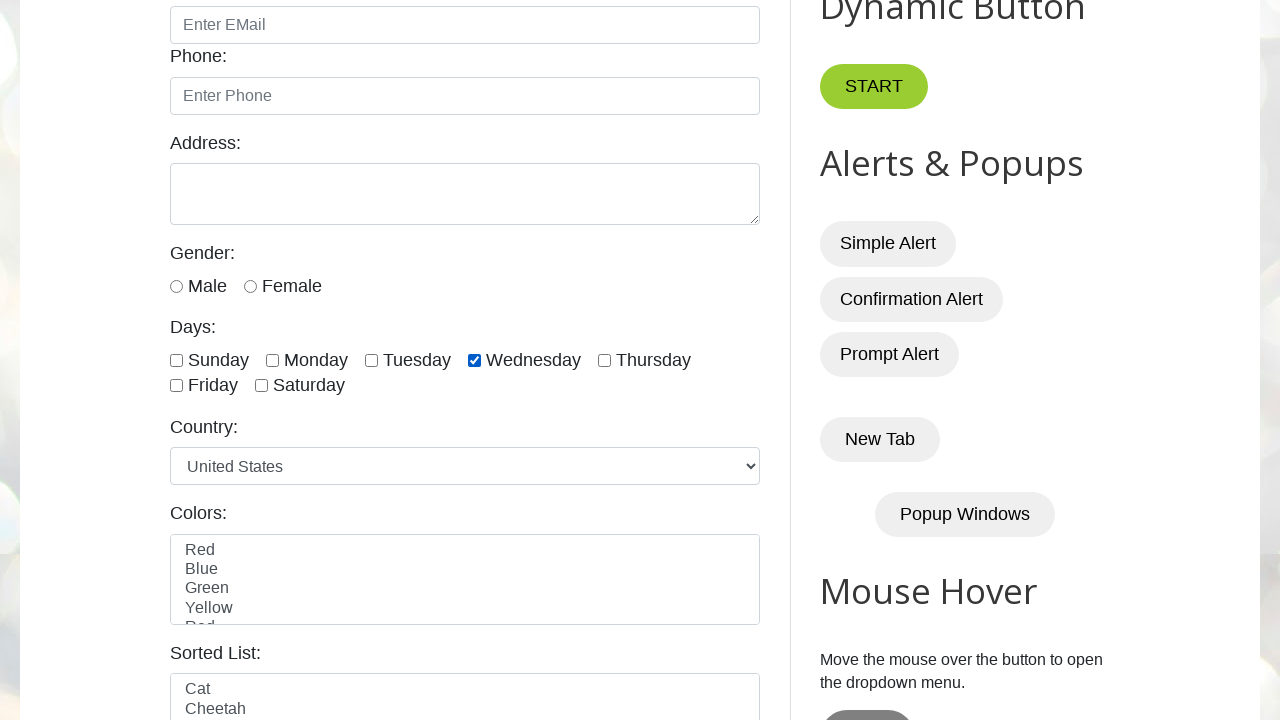

Clicked checkbox at index 4 at (604, 360) on xpath=//input[contains(@id,'day')] >> nth=4
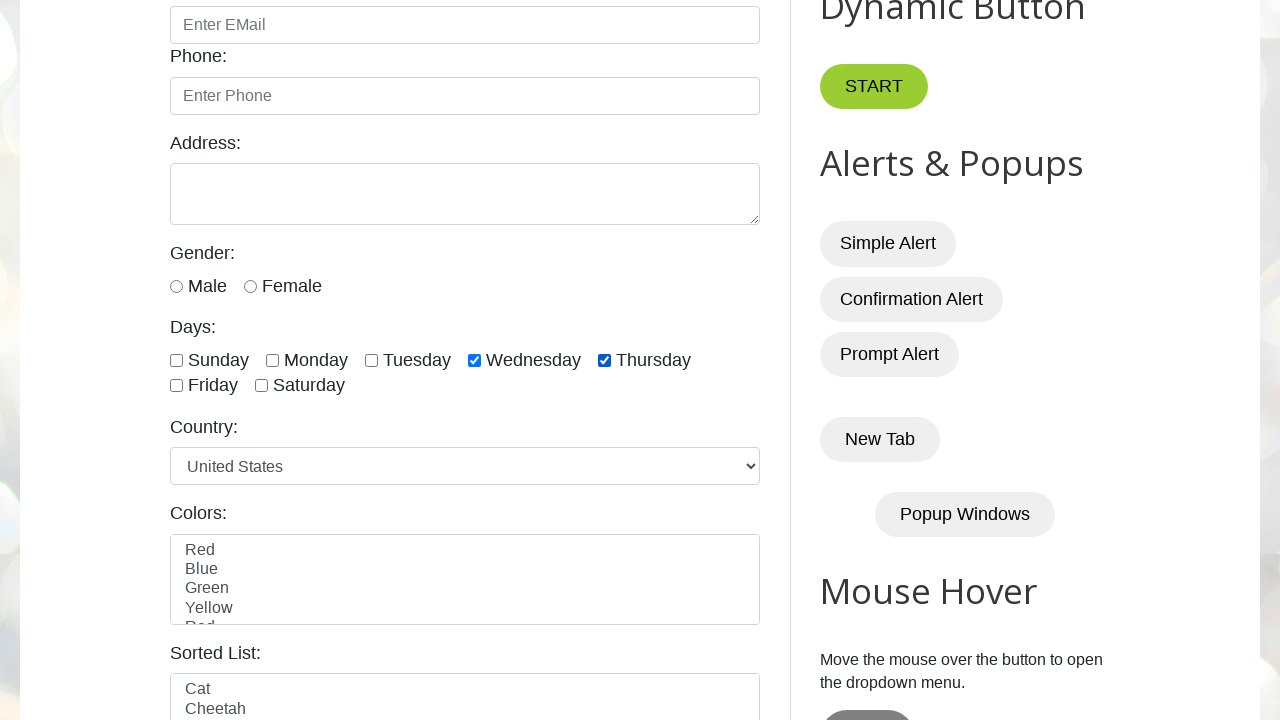

Clicked checkbox at index 5 at (176, 386) on xpath=//input[contains(@id,'day')] >> nth=5
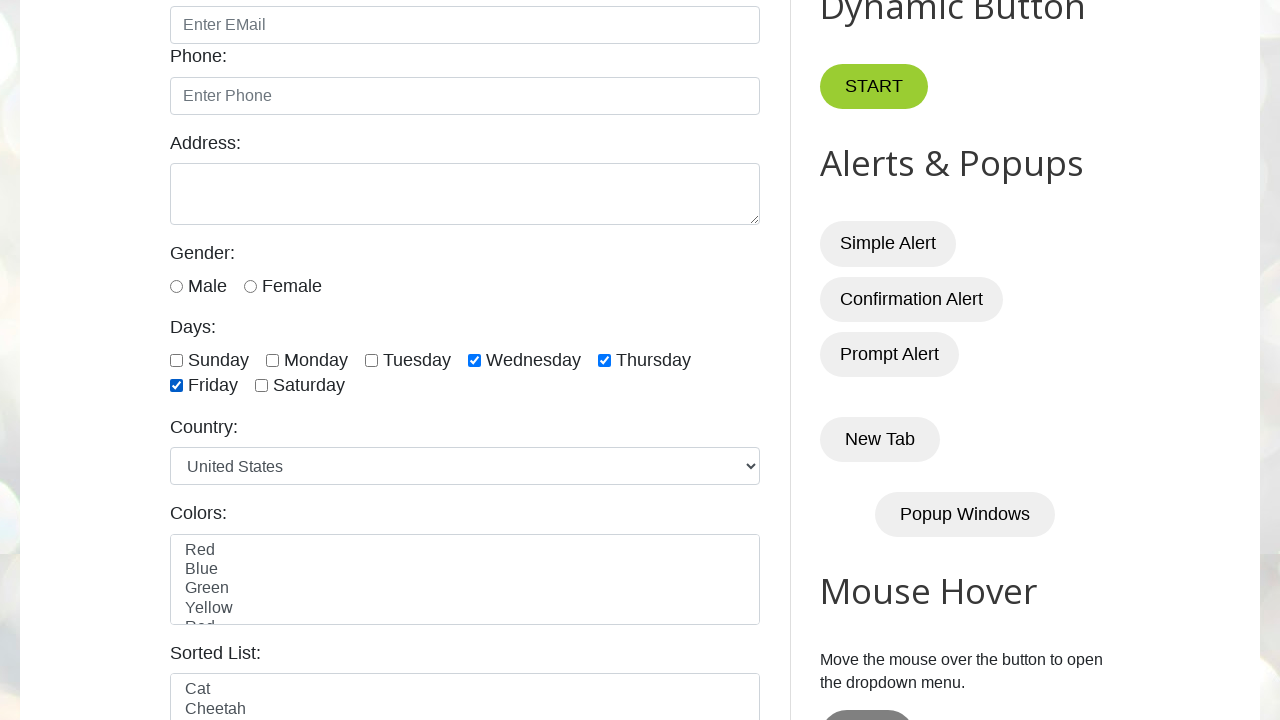

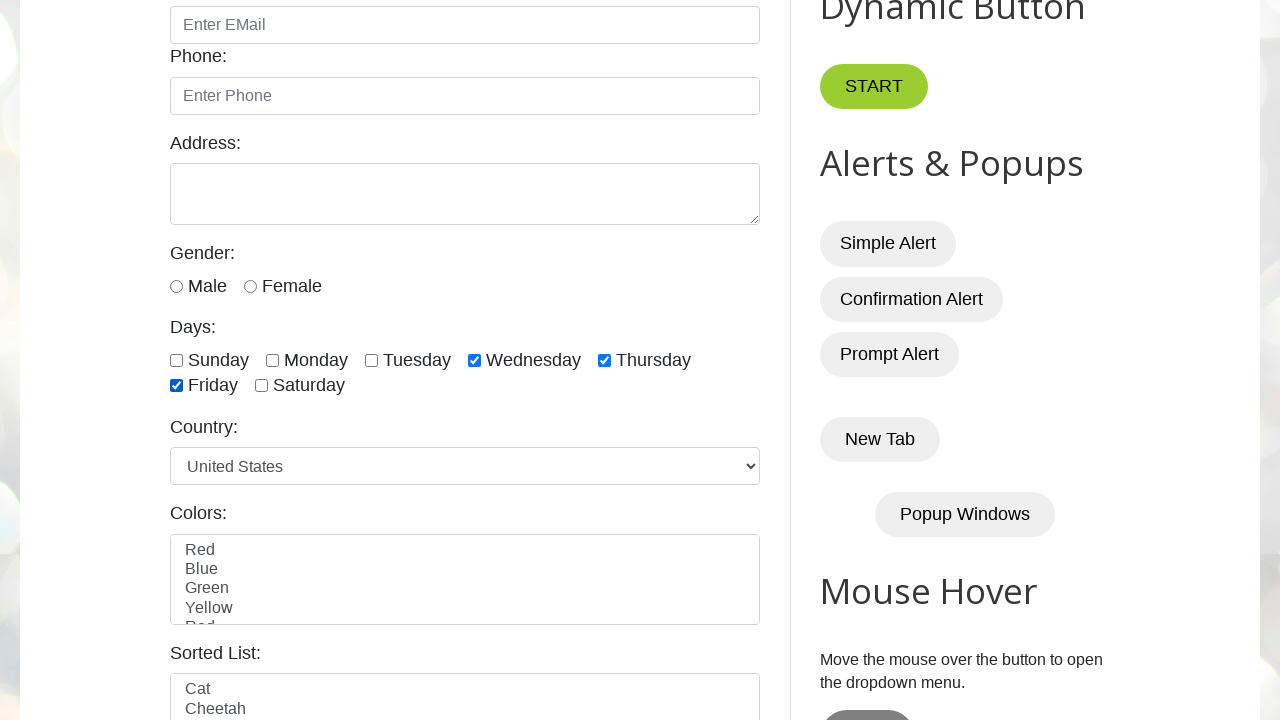